Opens a product (Samsung Galaxy S6) and verifies product details including name, price, description, and add to cart button

Starting URL: https://demoblaze.com/

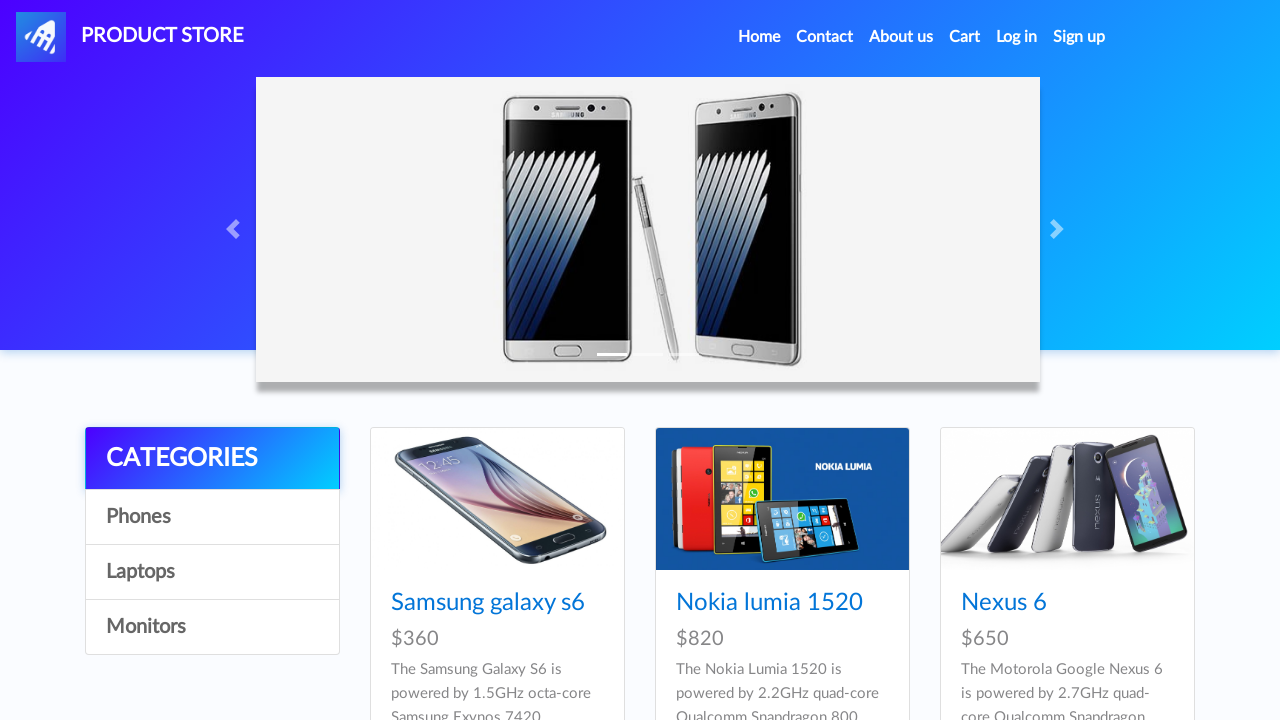

Clicked on first product image (Samsung Galaxy S6) at (497, 499) on xpath=//div[@id='tbodyid']/div/div/a/img
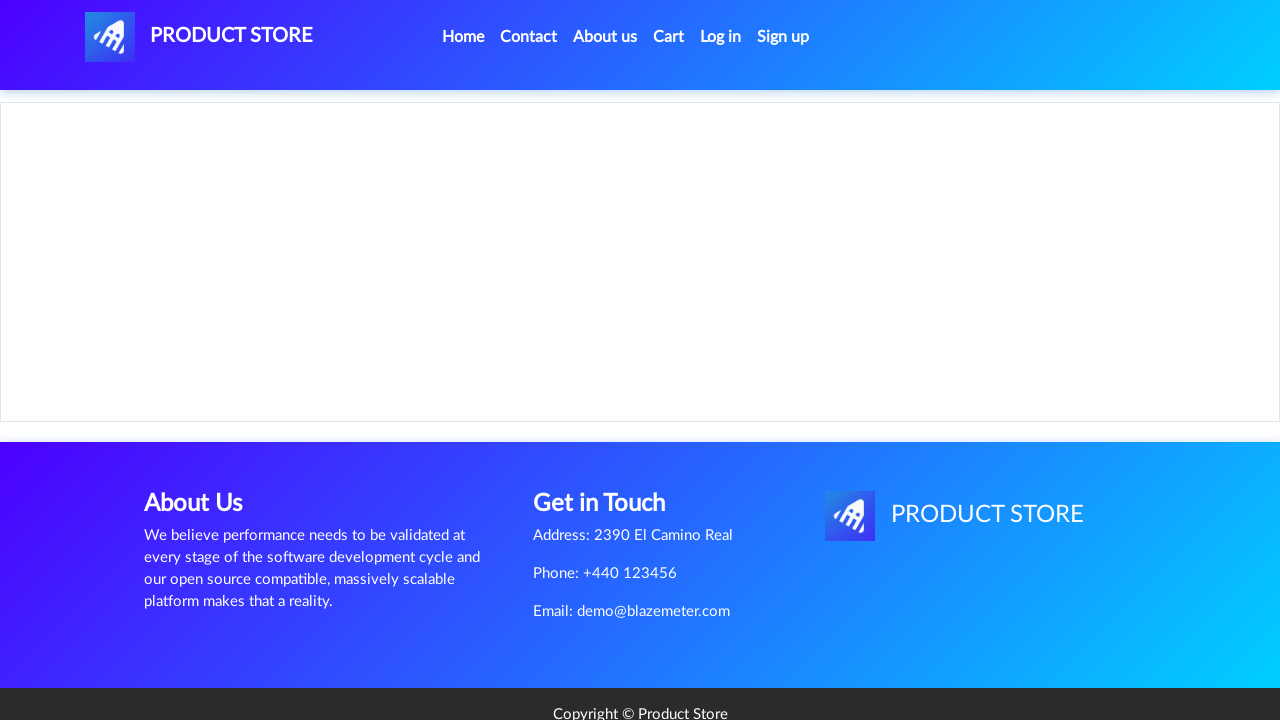

Product name loaded
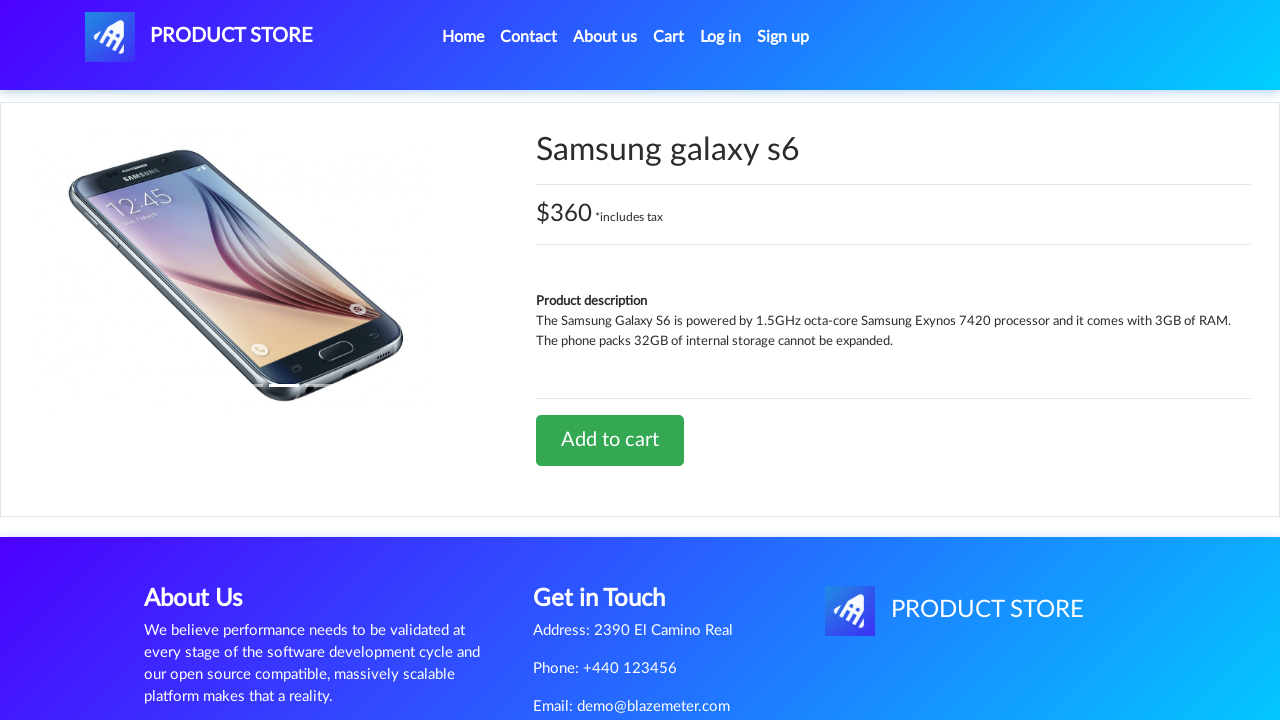

Product price loaded
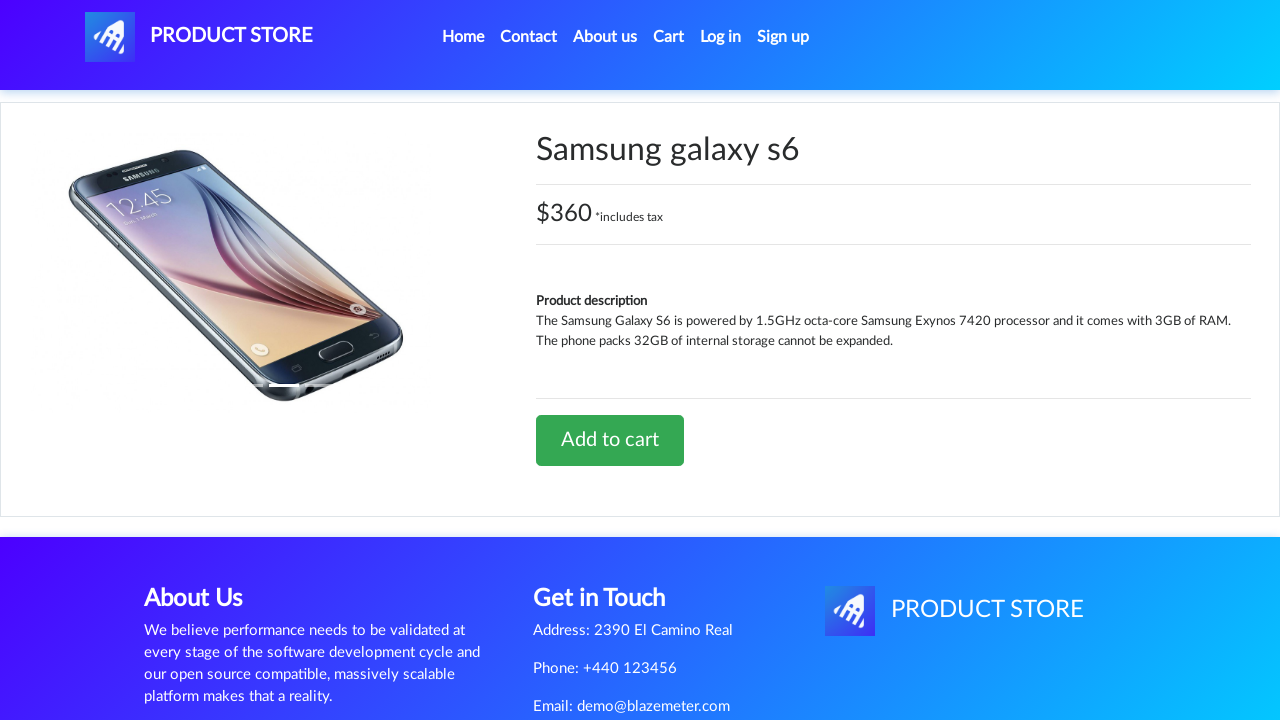

Product description loaded
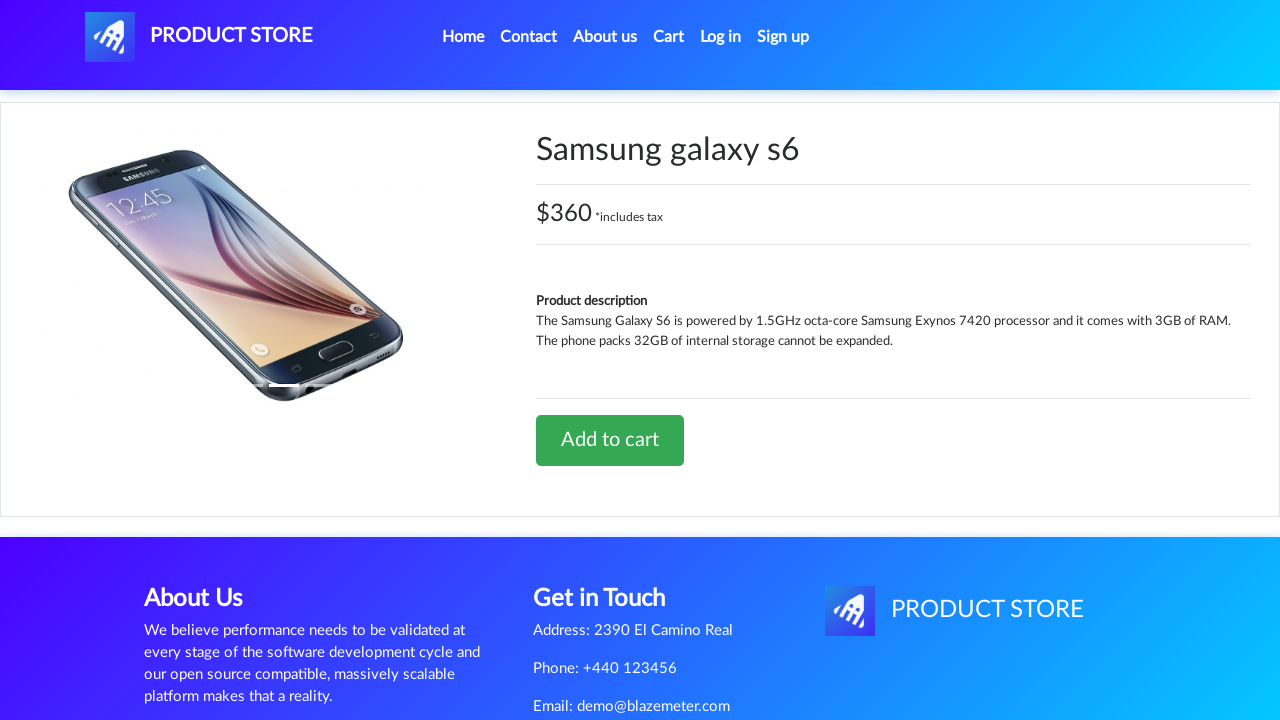

Add to cart button loaded
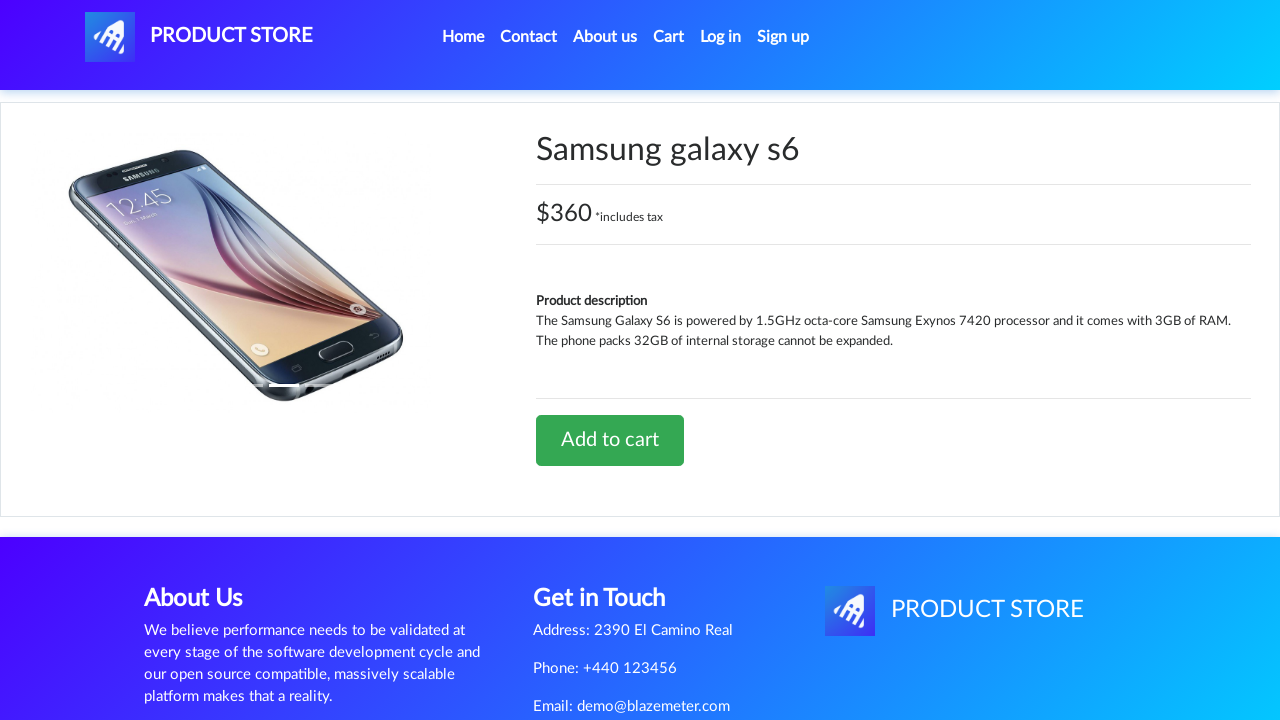

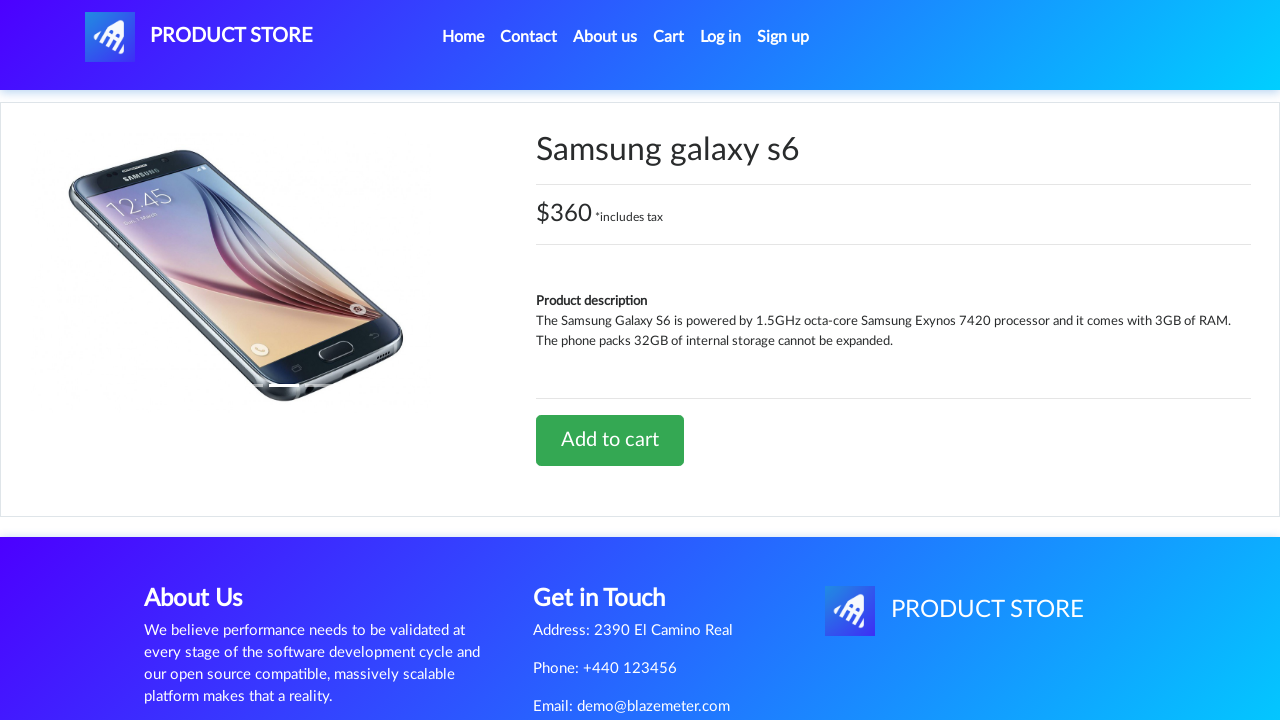